Tests dynamic loading where an element is created after clicking a button, waiting for text to appear in the element

Starting URL: https://the-internet.herokuapp.com/dynamic_loading/2

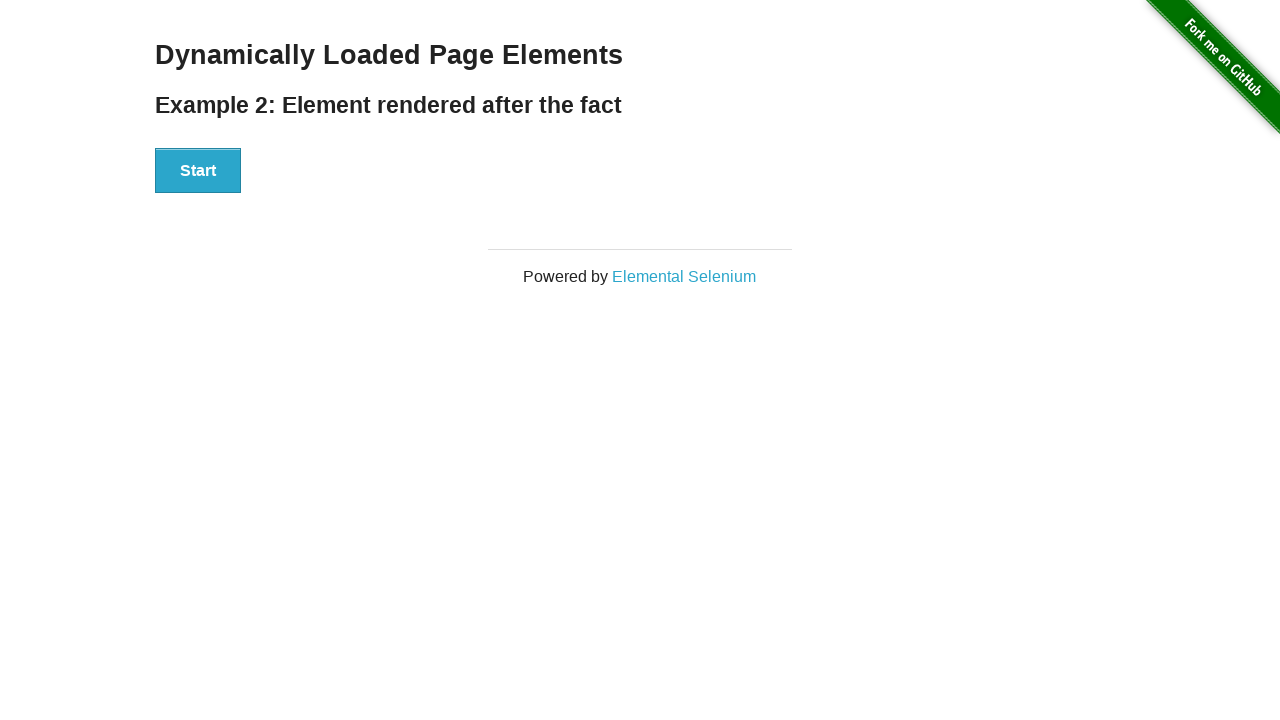

Navigated to dynamic loading page
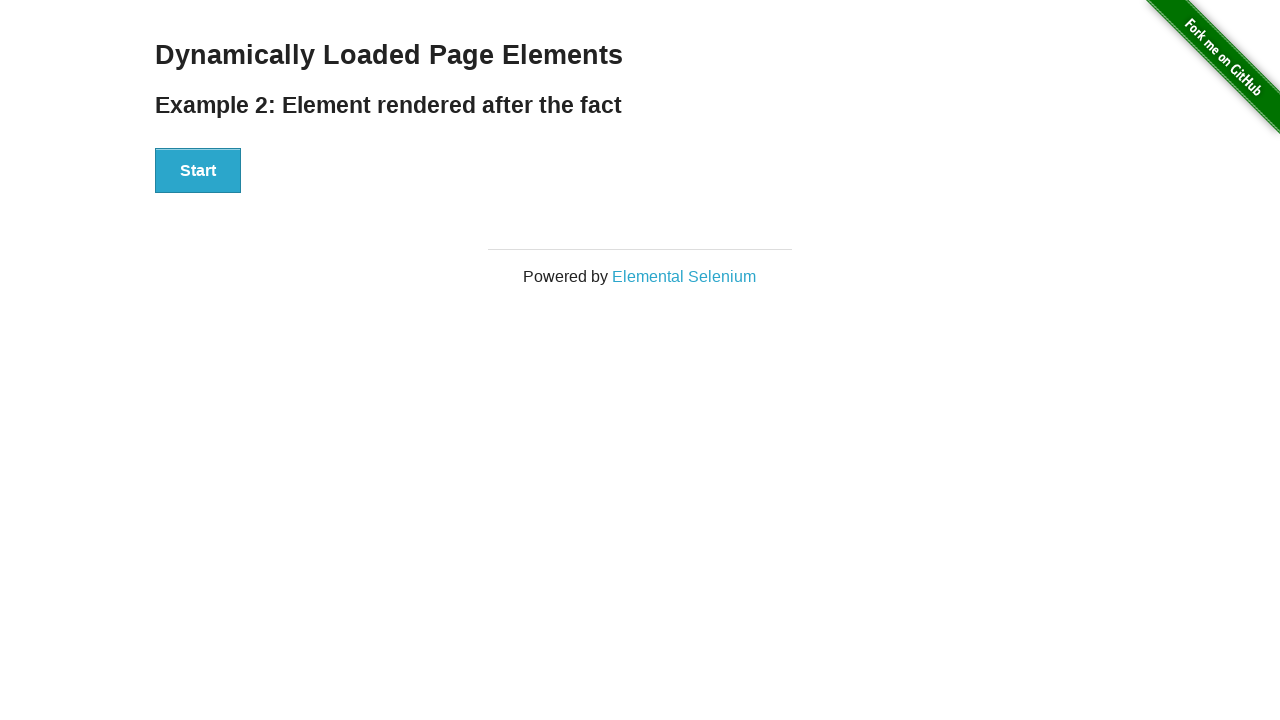

Clicked start button to trigger dynamic element creation at (198, 171) on xpath=//div[@id='start']/button
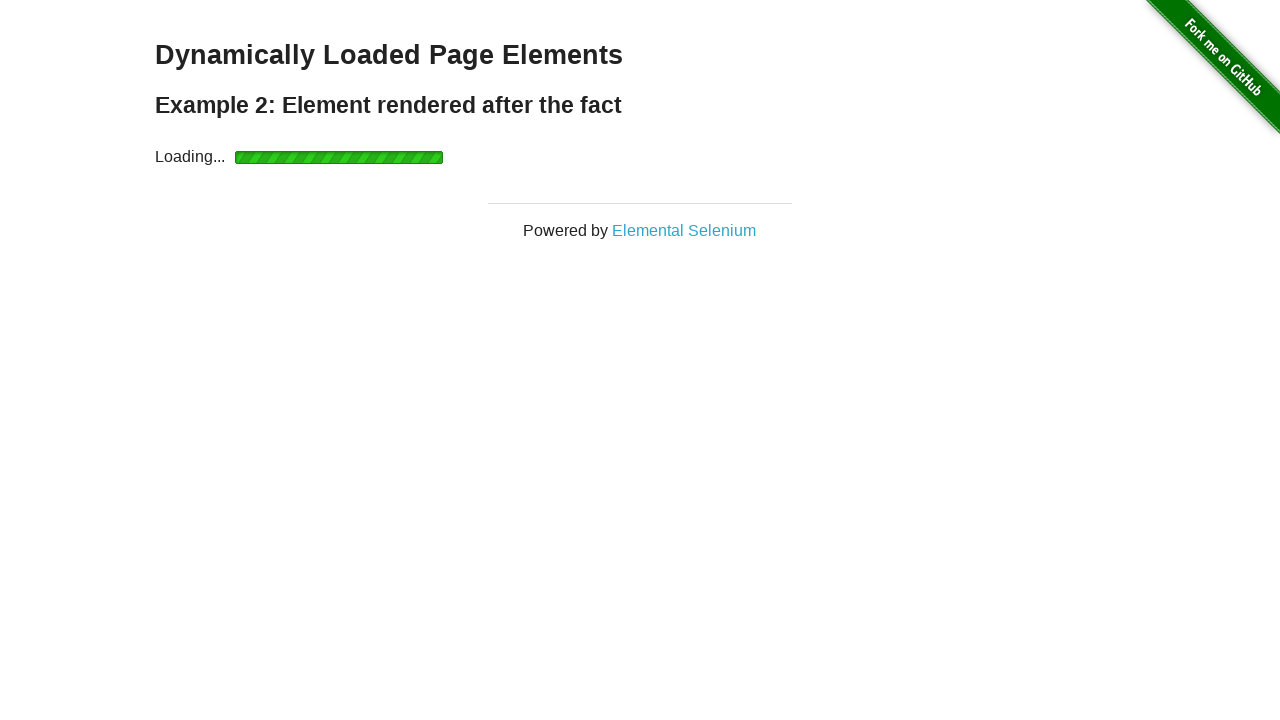

Waited for finish element to appear with 'Hello World!' text
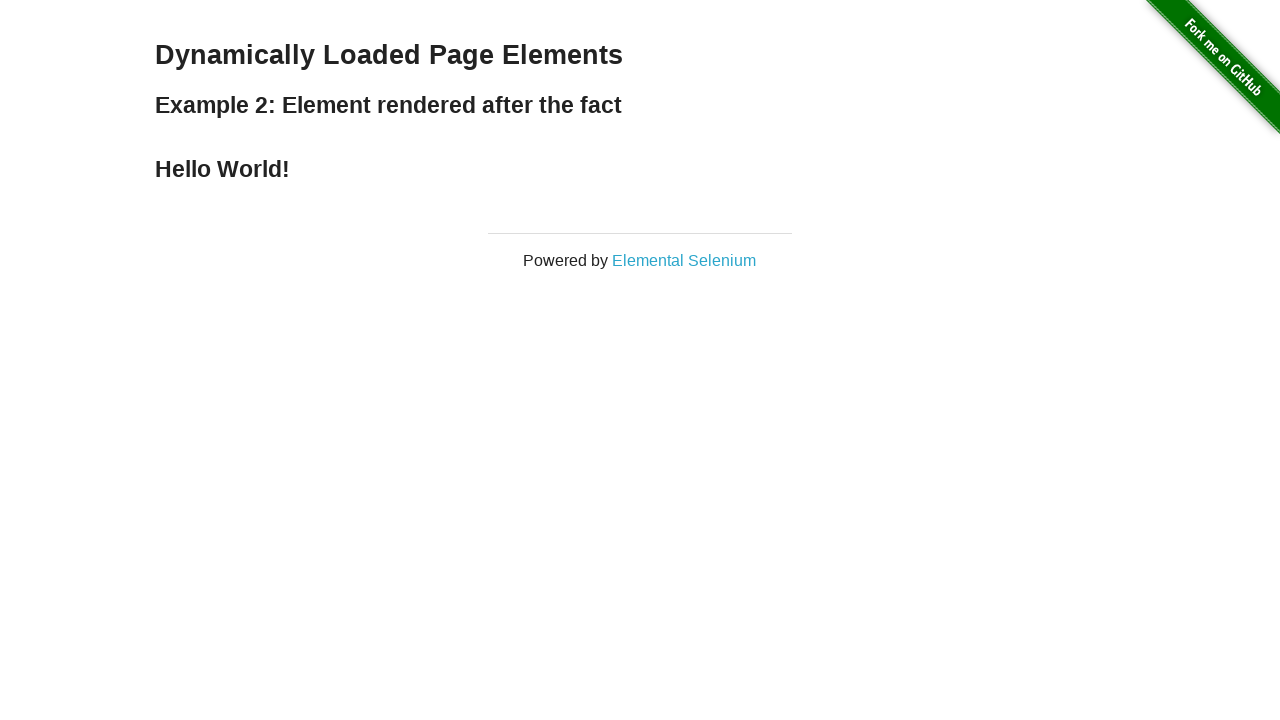

Verified 'Hello World!' text is present in finish element
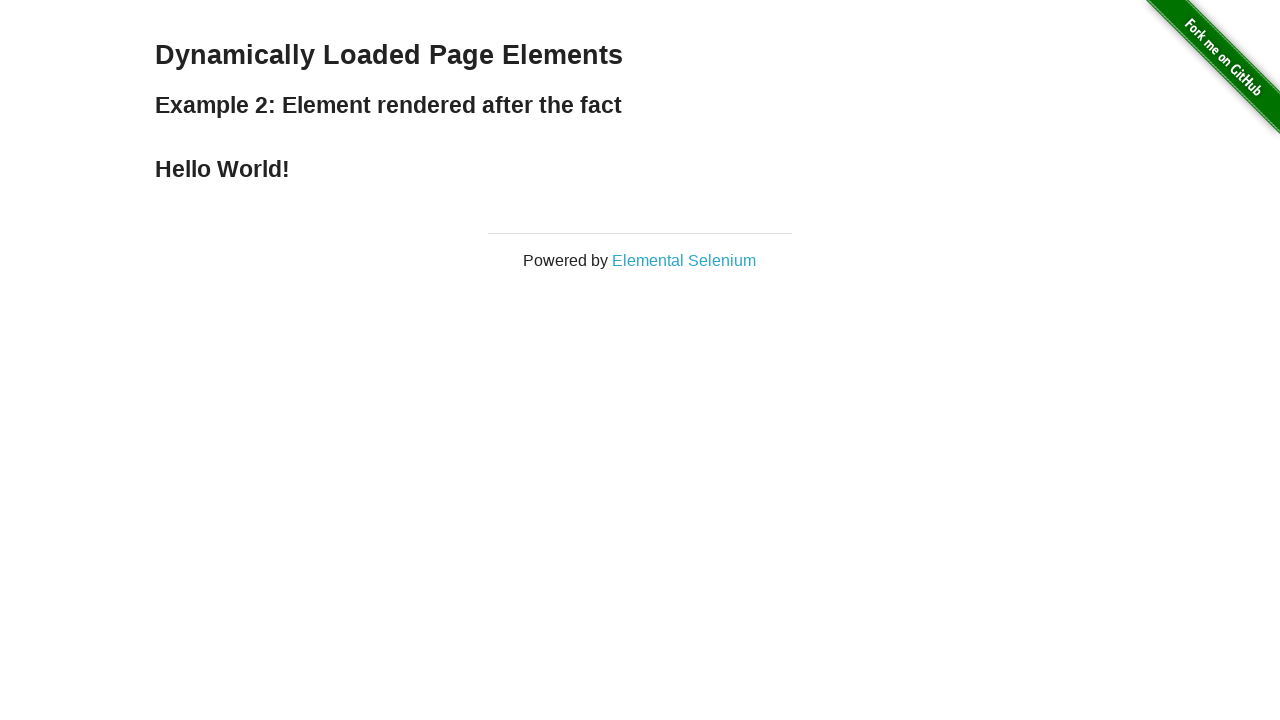

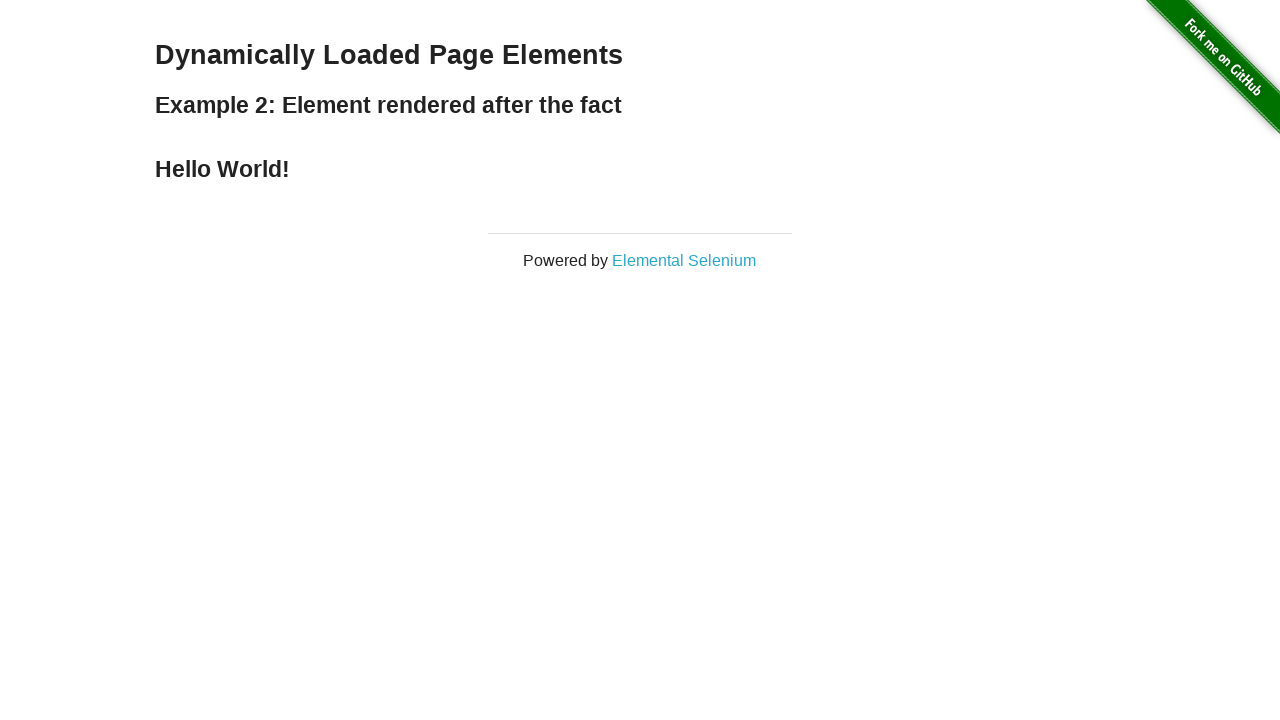